Clicks the adder button and waits for the dynamically created box element to become visible

Starting URL: https://www.selenium.dev/selenium/web/dynamic.html

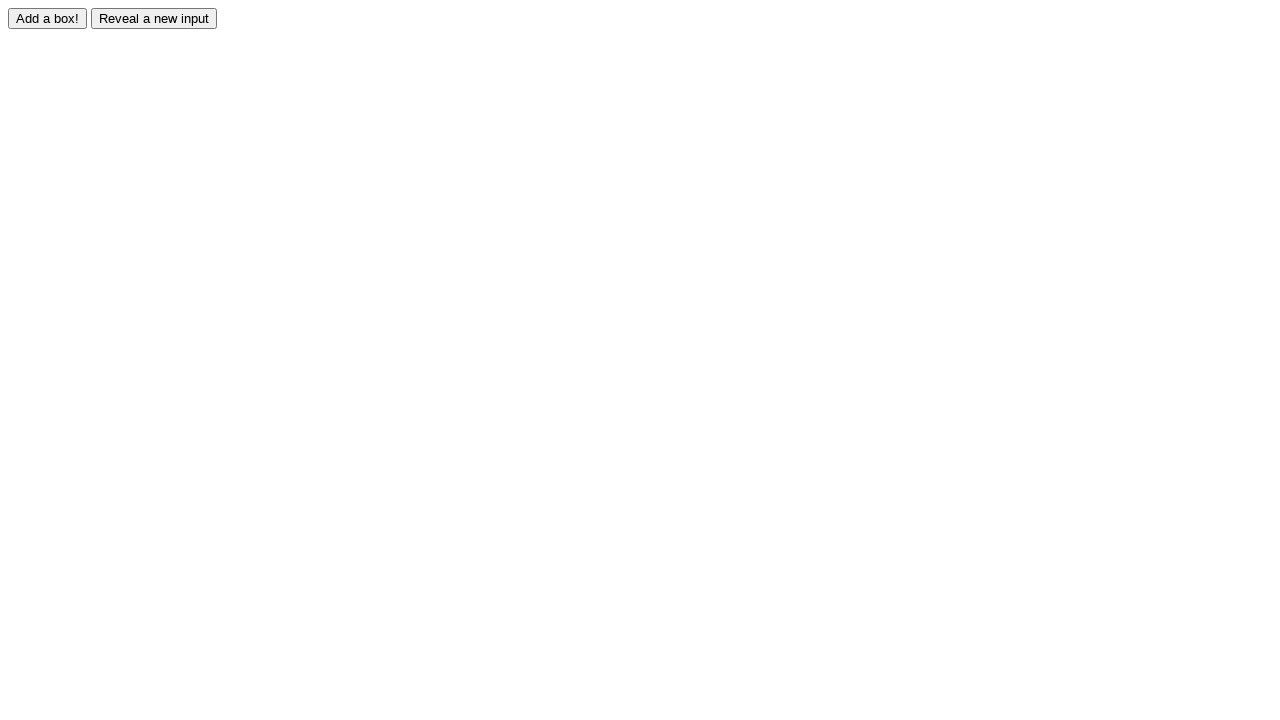

Clicked the adder button to trigger dynamic element creation at (48, 18) on #adder
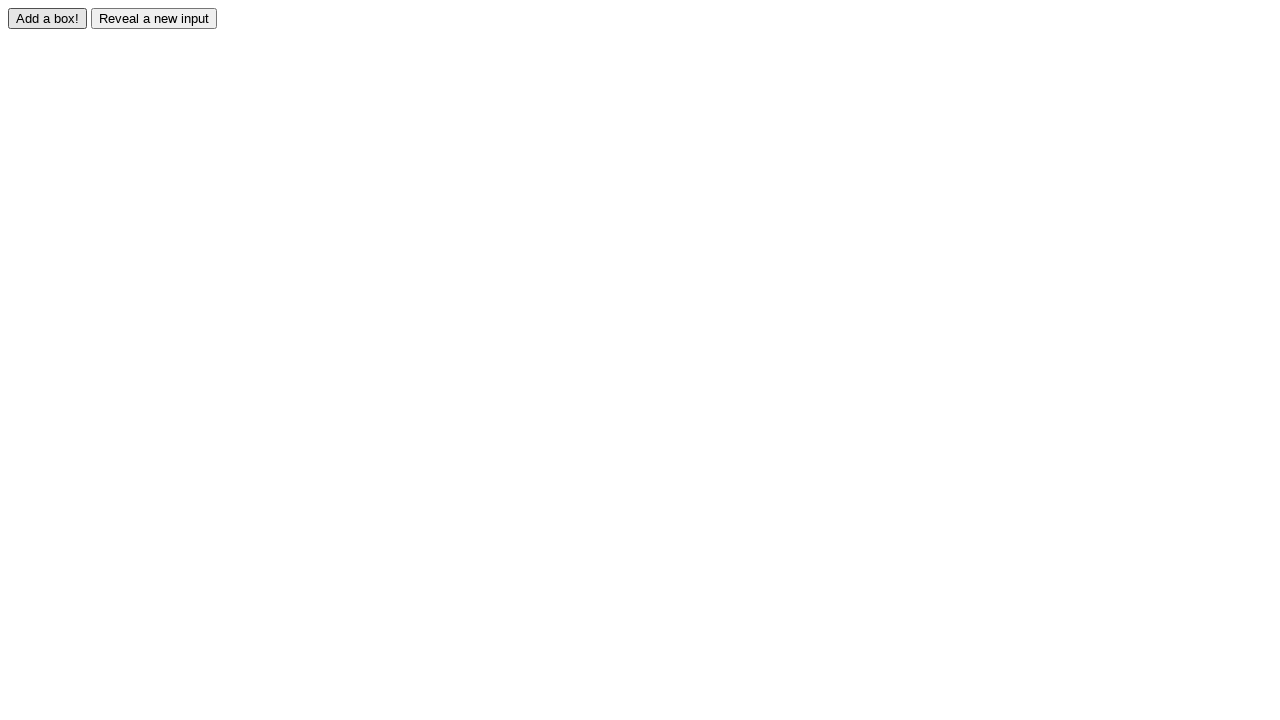

Waited for dynamically created box element #box0 to become visible
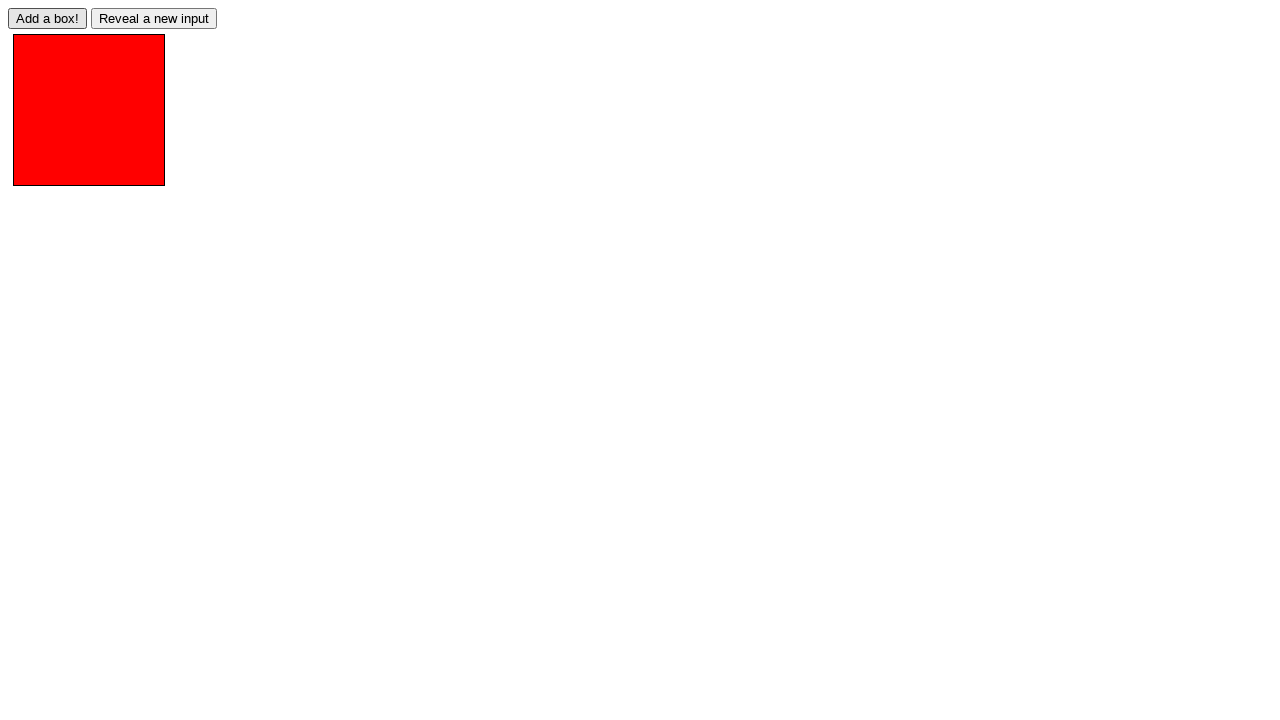

Verified that box element #box0 is visible
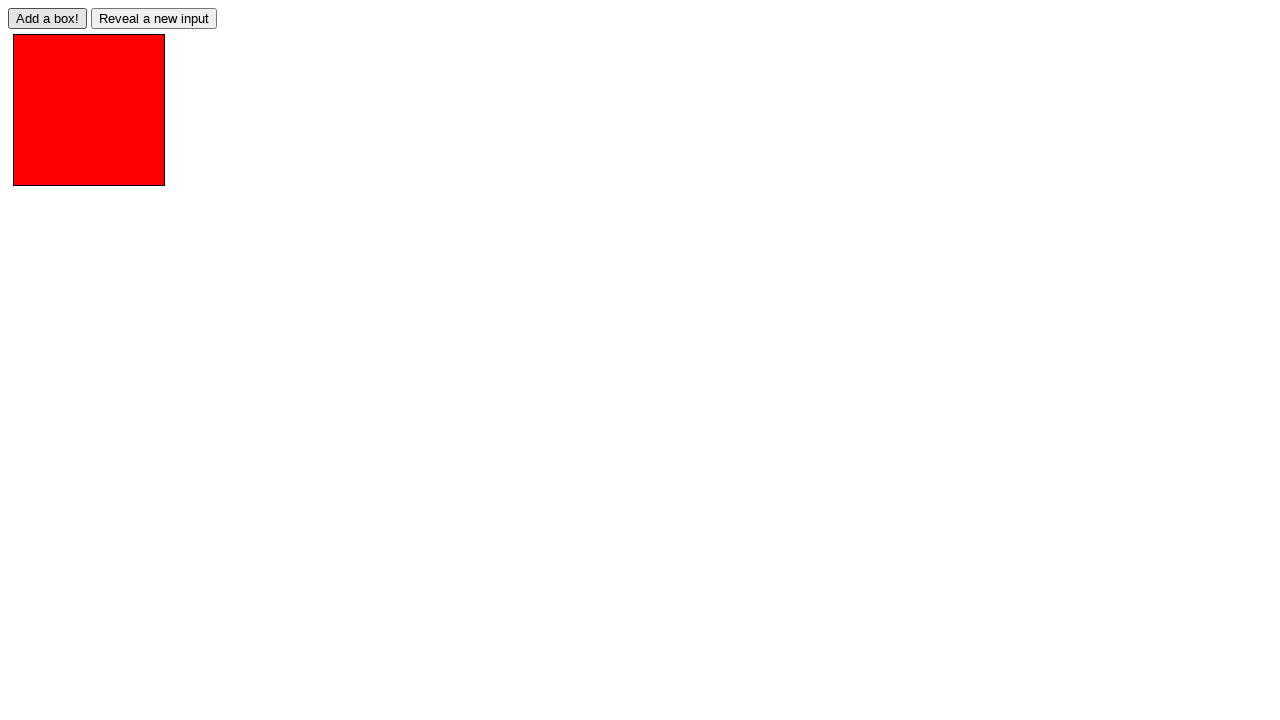

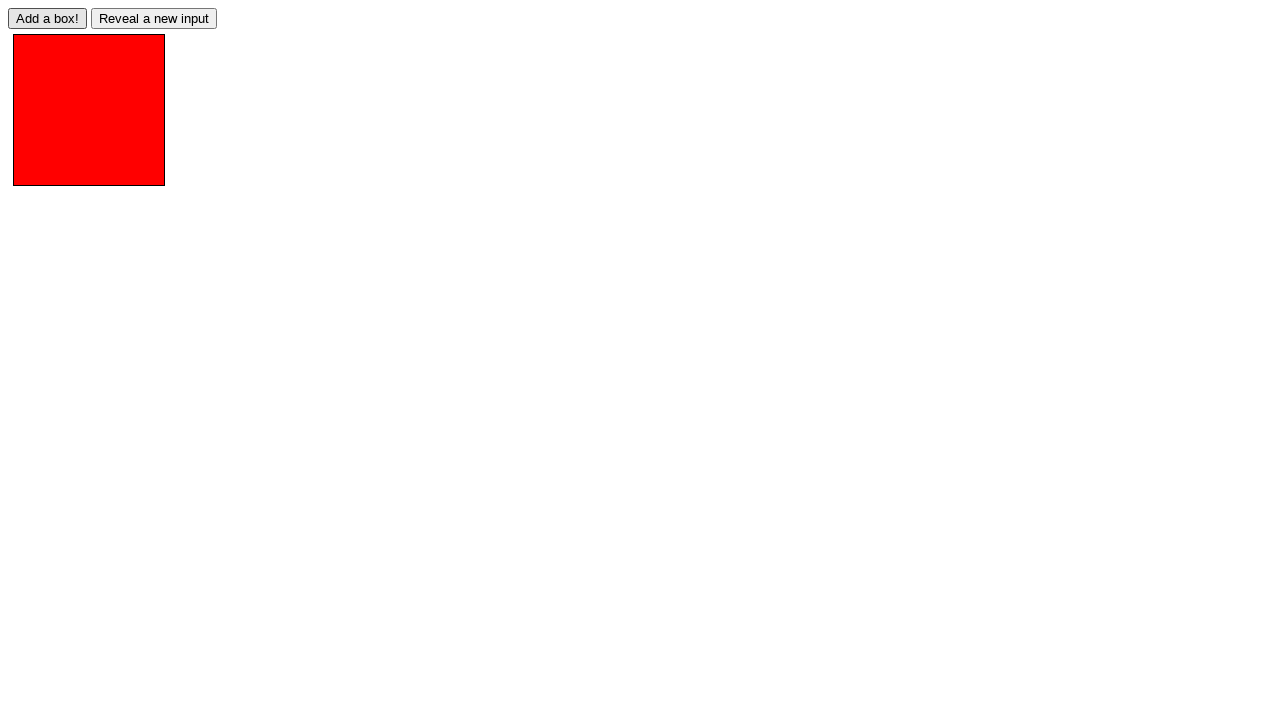